Tests that the header navigation menu on a product detail page contains all expected menu items by clicking on the first product and verifying the header elements are present.

Starting URL: https://demoblaze.com/index.html

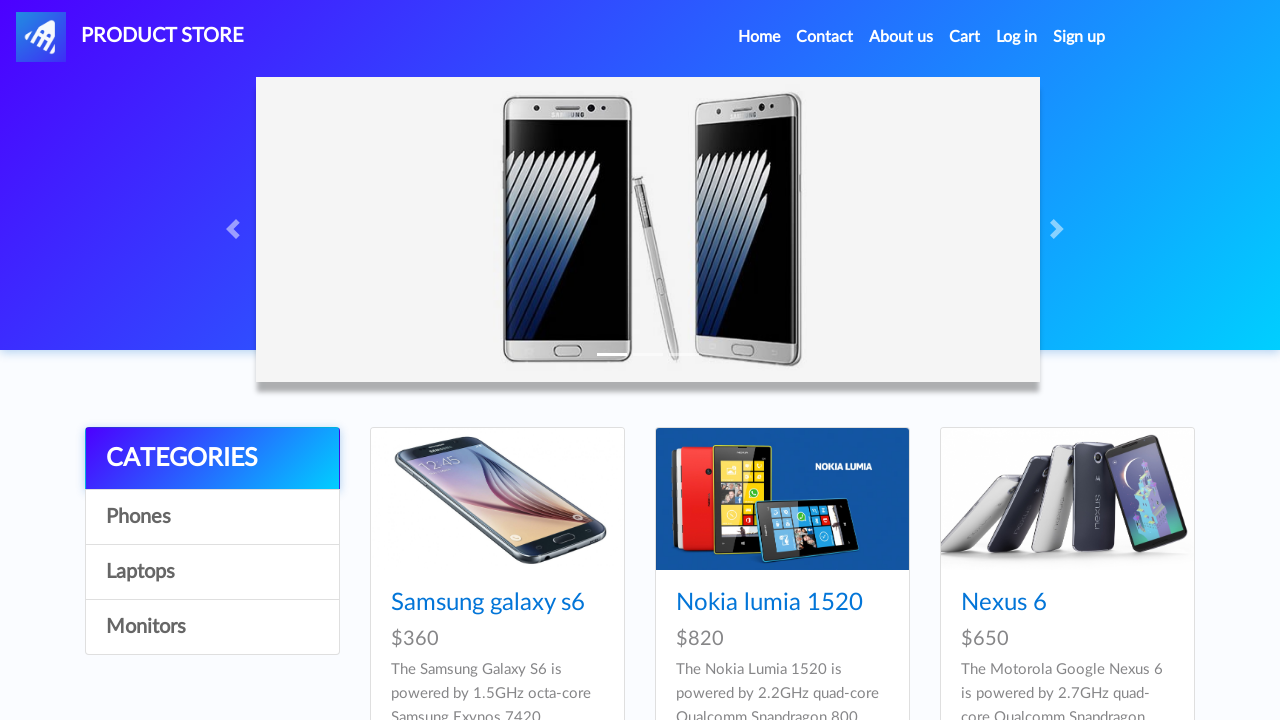

First product link selector appeared
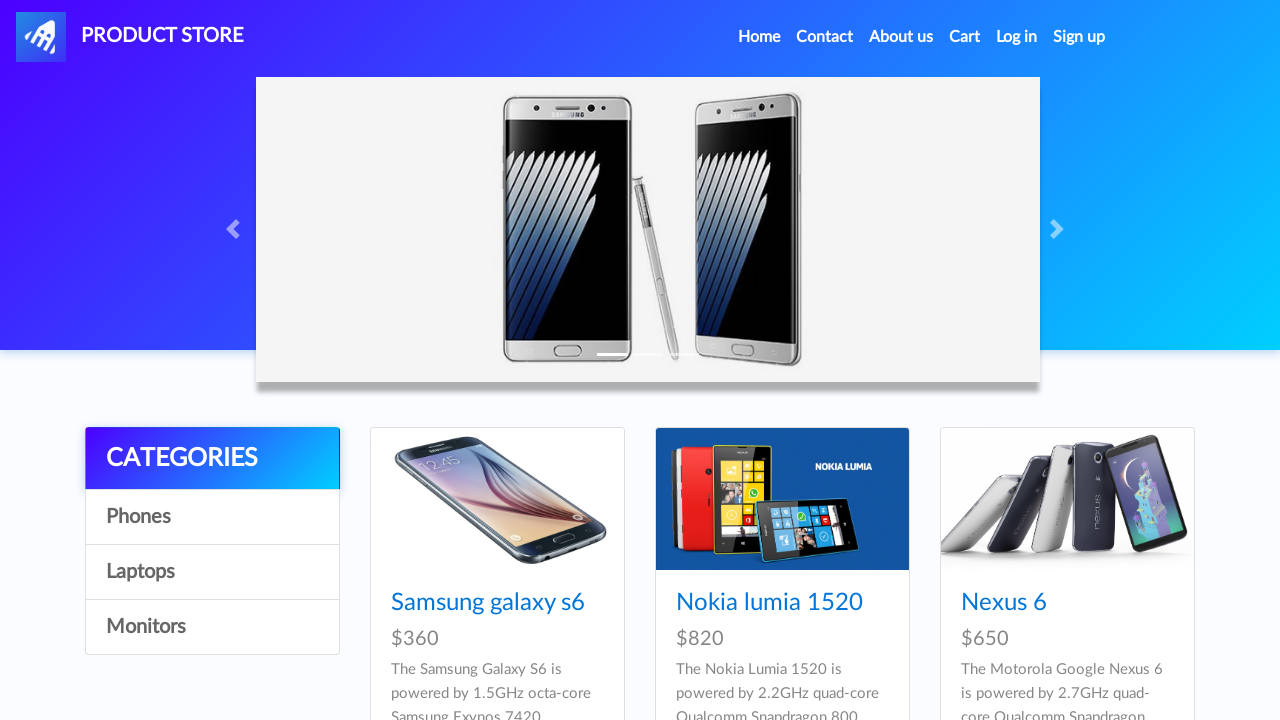

Clicked on first product to navigate to product detail page at (497, 499) on a[href='prod.html?idp_=1']
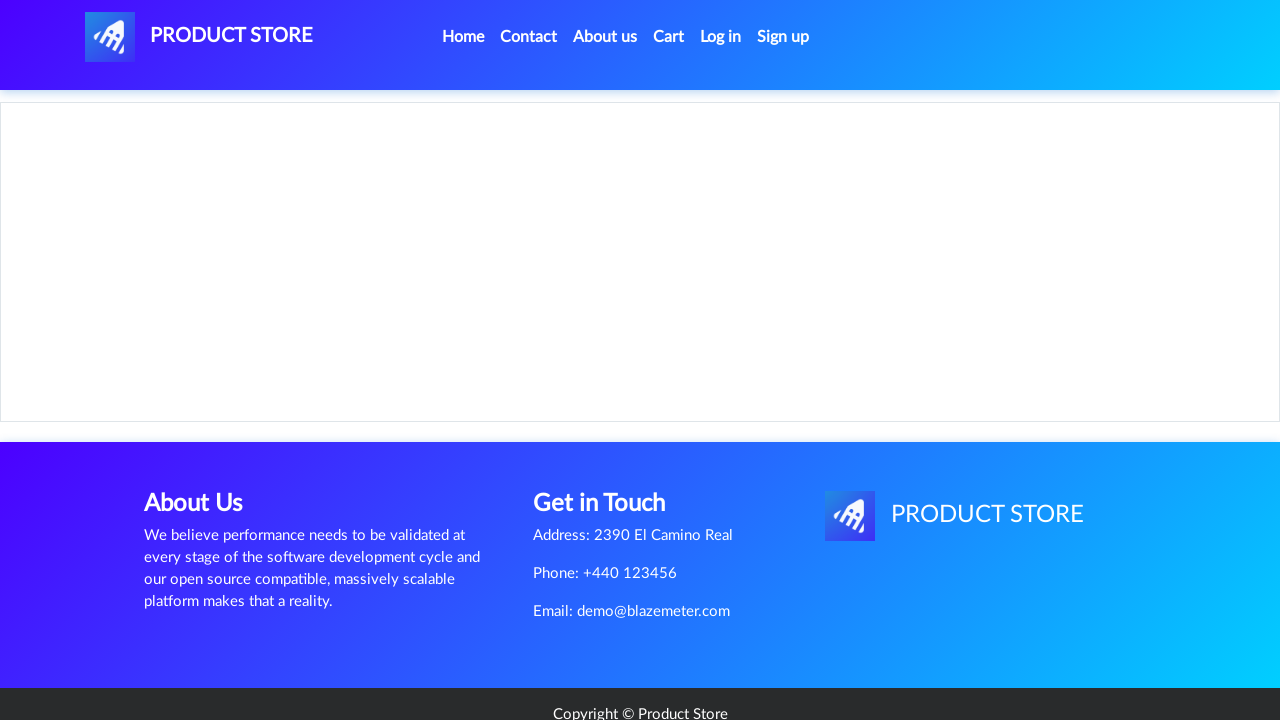

Header navigation menu became visible
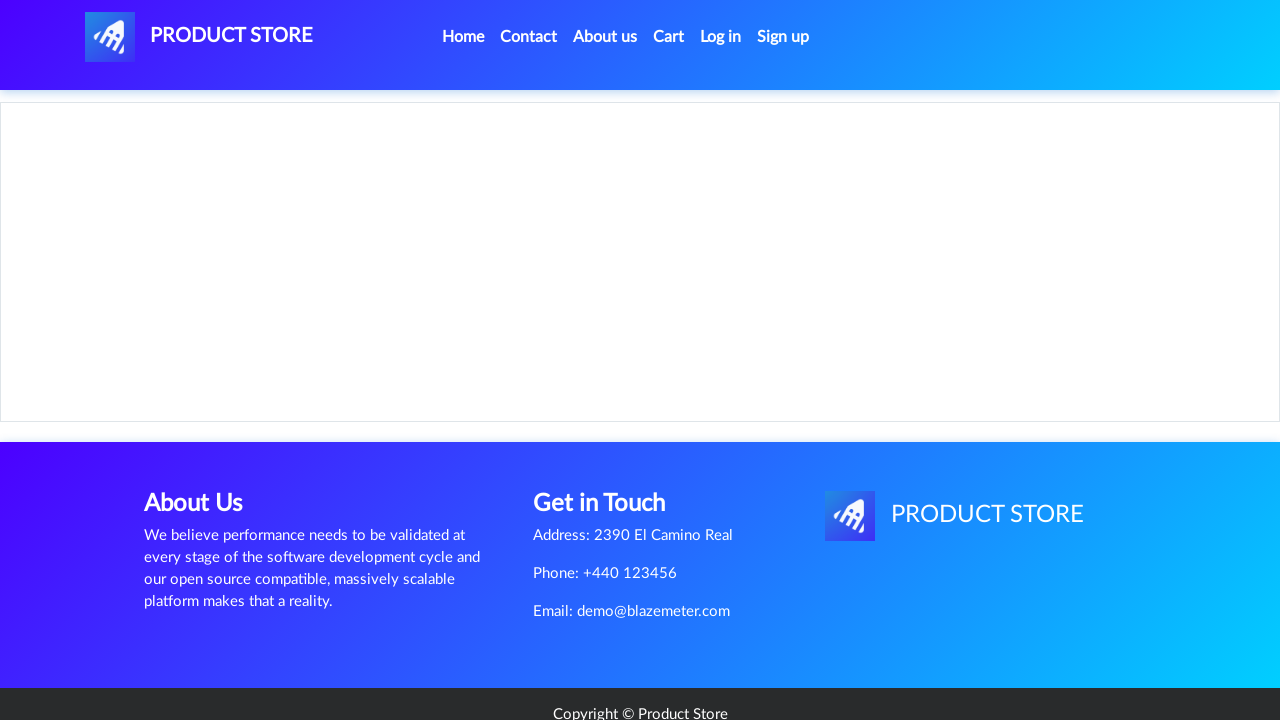

Header menu items (nav links) are present in the DOM
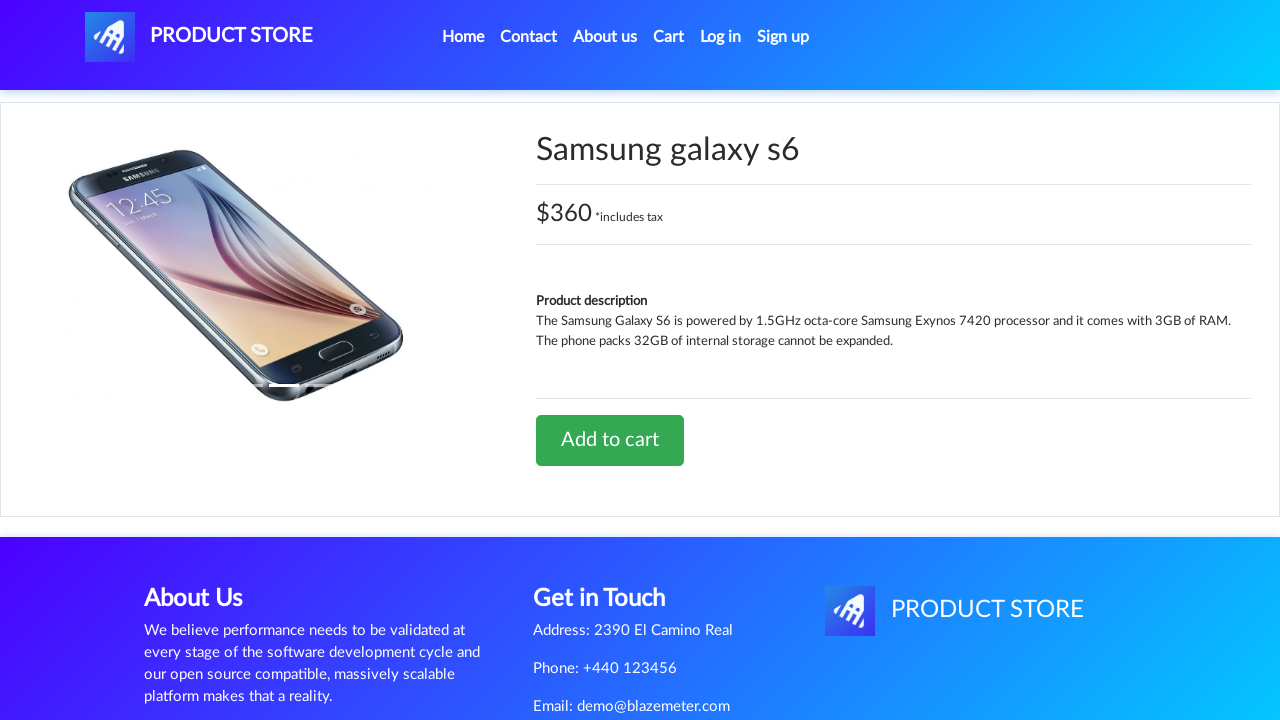

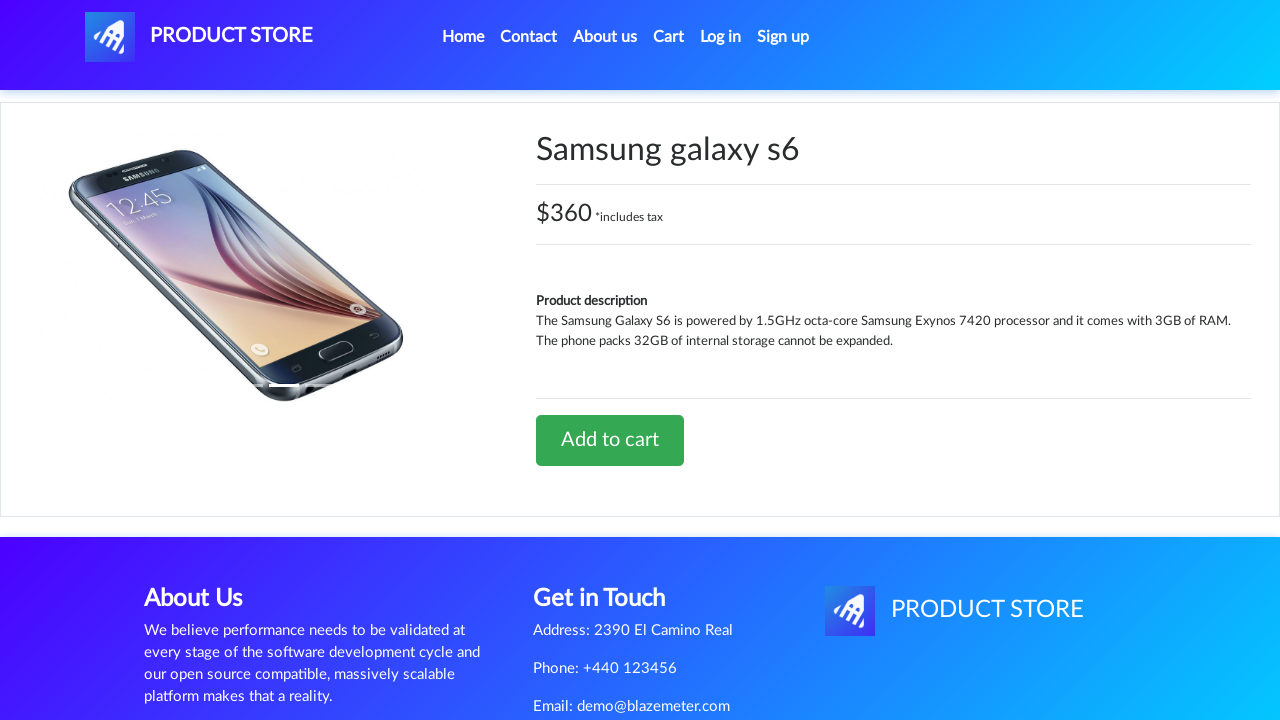